Tests the search functionality on the Quebec National Assembly press conference page by filling in keyword search, selecting news type, entering date range, and submitting the search form.

Starting URL: https://assnat.qc.ca/fr/actualites-salle-presse/conferences-points-presse/index.html

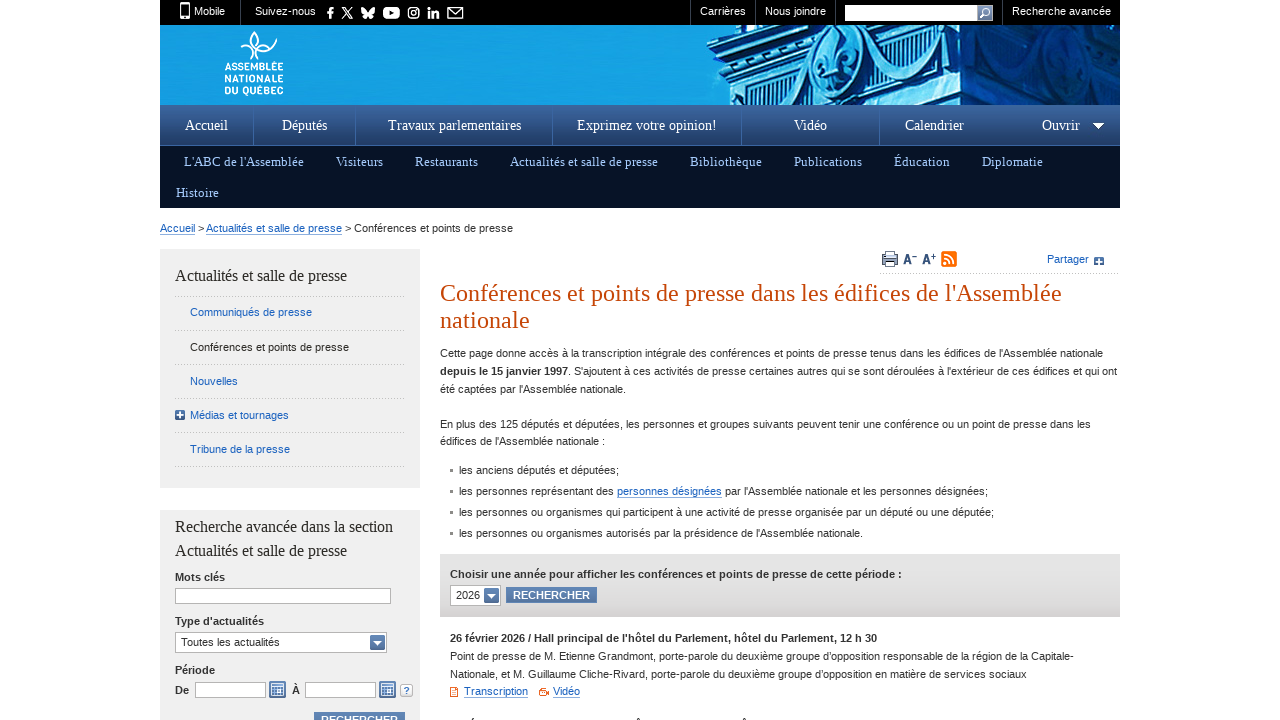

Filled keywords field with 'covid' on #ctl00_ColGauche_RechercheActualitesSallePresse_txtMotsCles
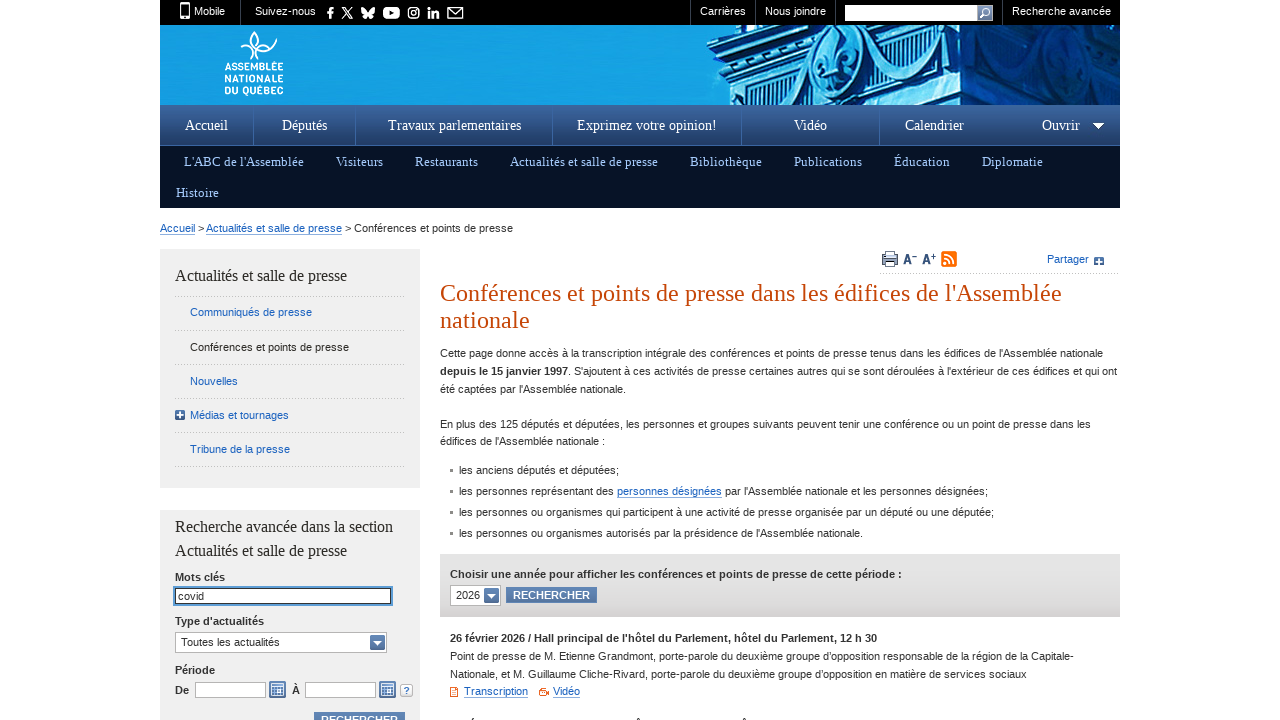

Waited 2000ms for page to process after keyword entry
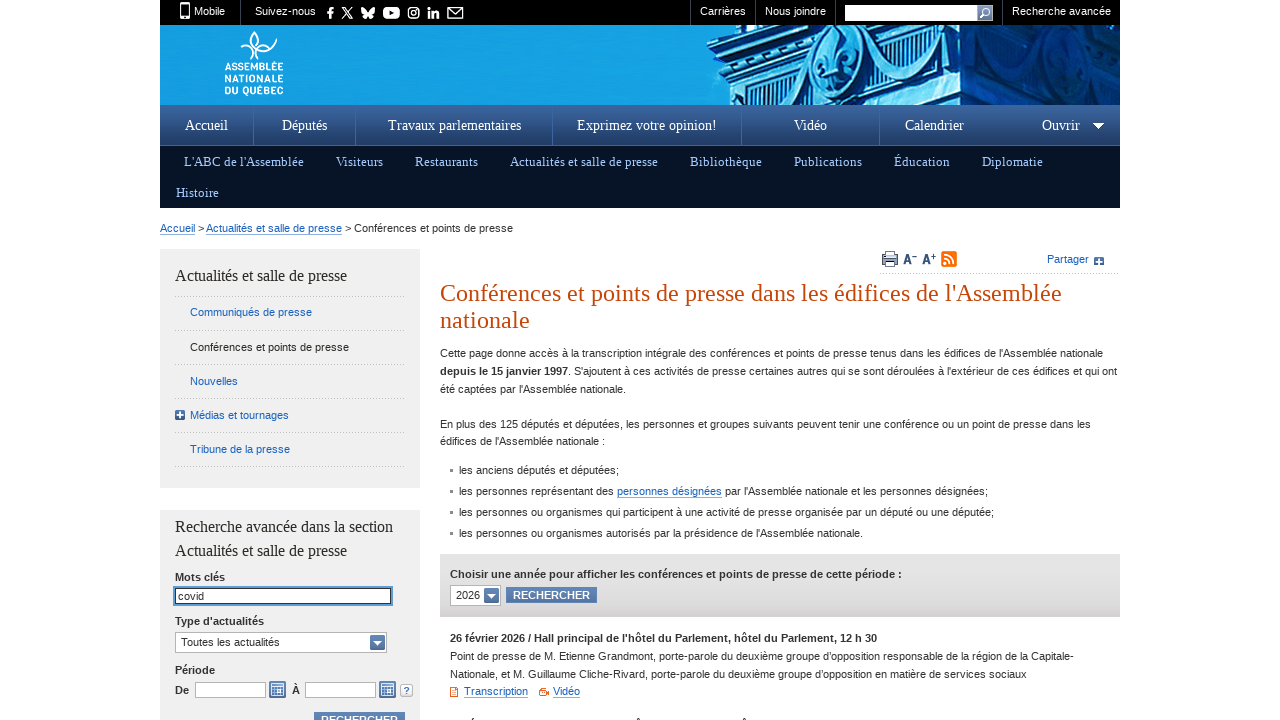

Selected 'Conférences et points de presse' from news type dropdown on #ctl00_ColGauche_RechercheActualitesSallePresse_ddlChoixTypeActualite
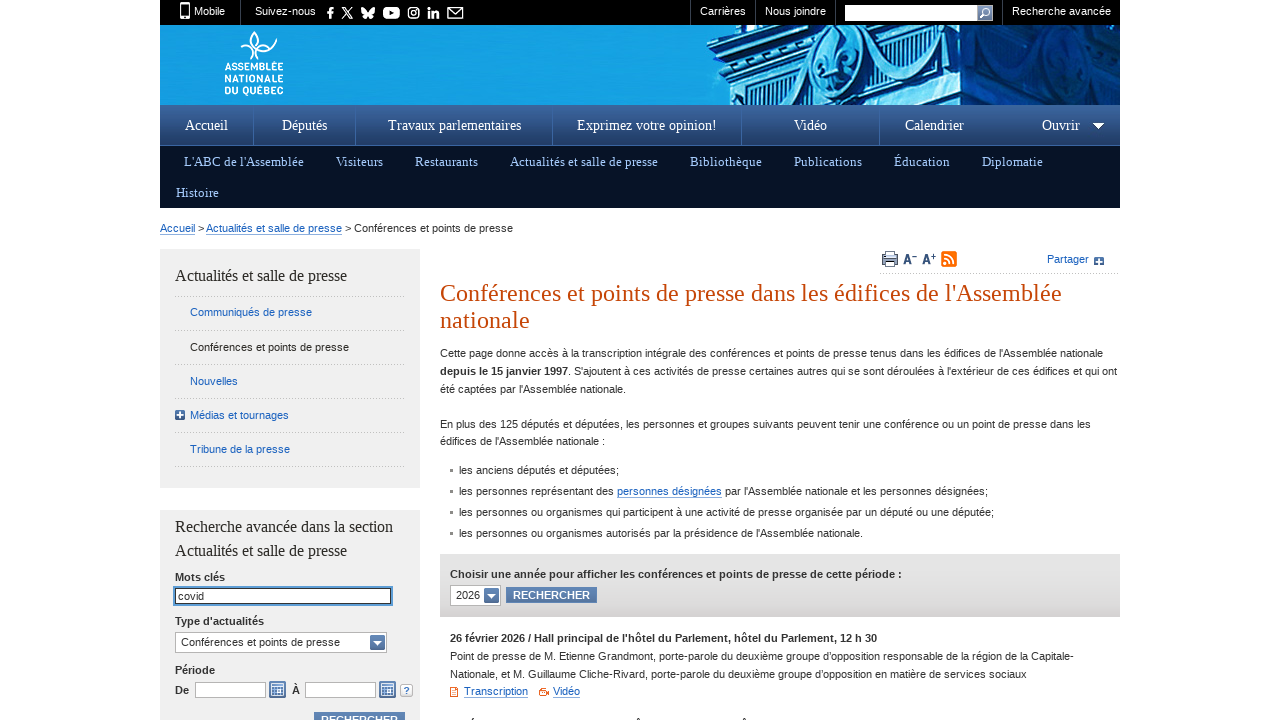

Waited 2000ms for page to process after dropdown selection
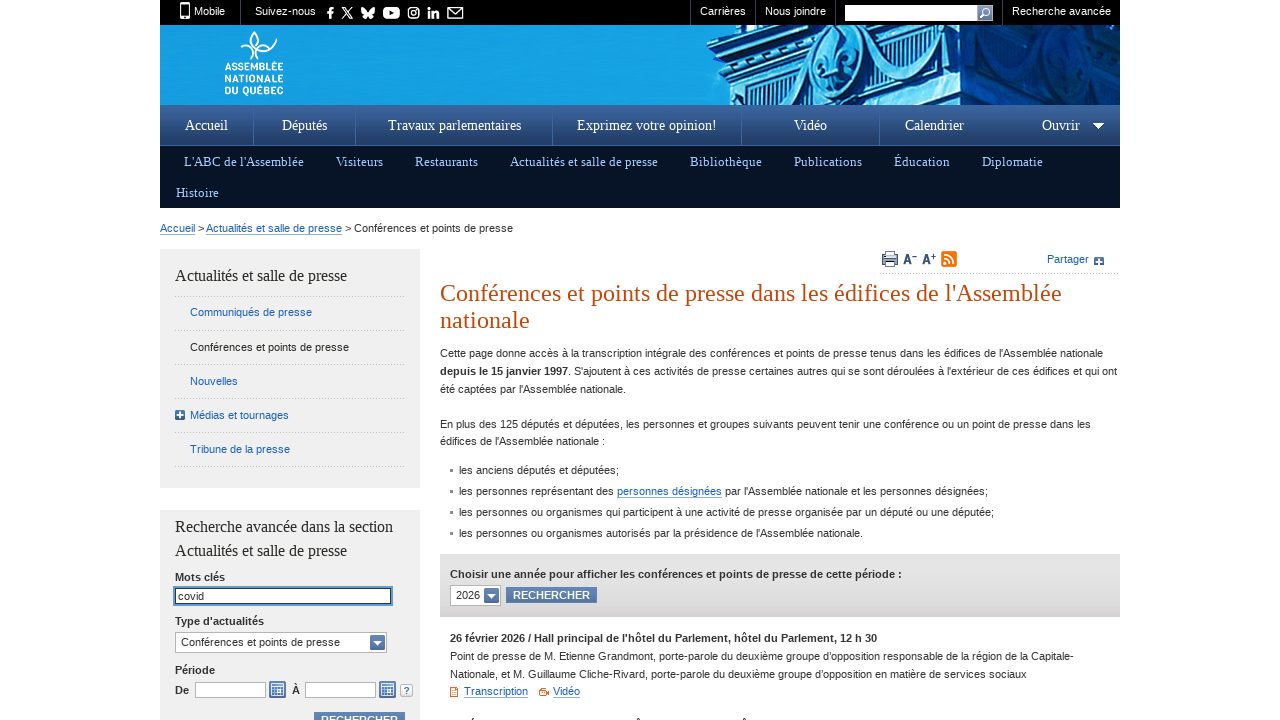

Clicked start date input field at (230, 690) on input[name='ctl00$ColGauche$RechercheActualitesSallePresse$txtDateDebut']
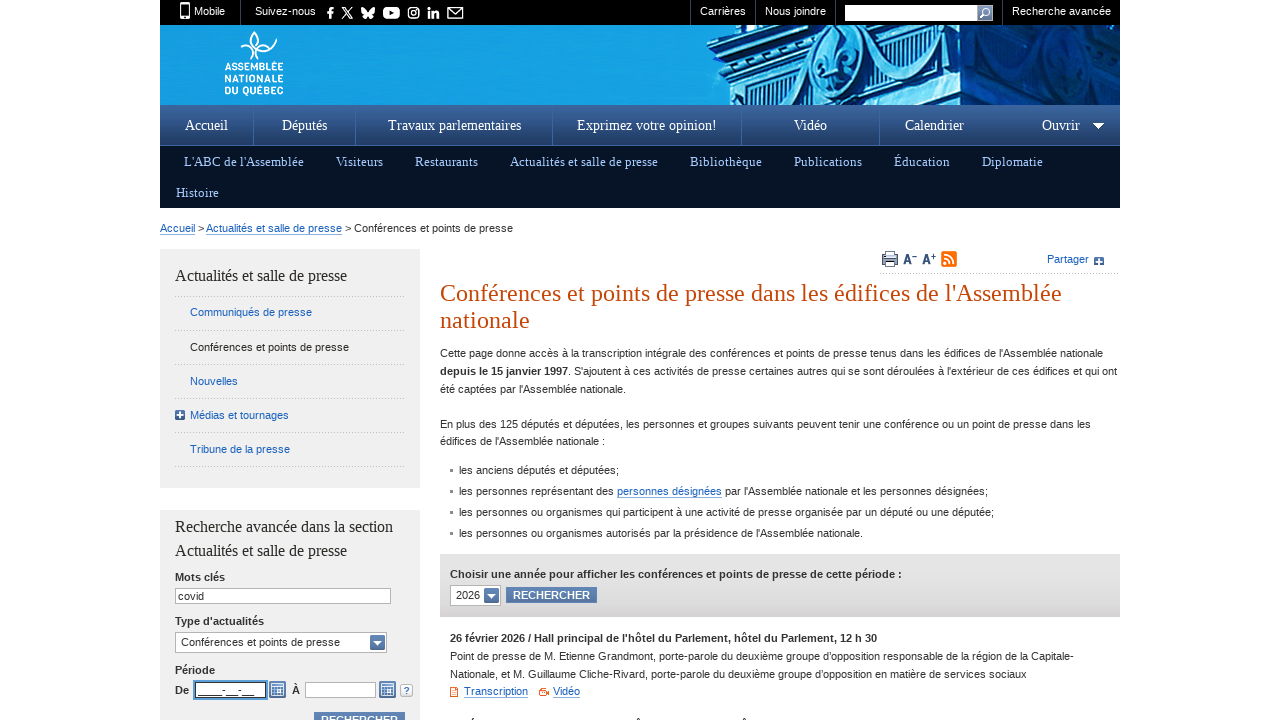

Filled start date with '2020-01-01' on input[name='ctl00$ColGauche$RechercheActualitesSallePresse$txtDateDebut']
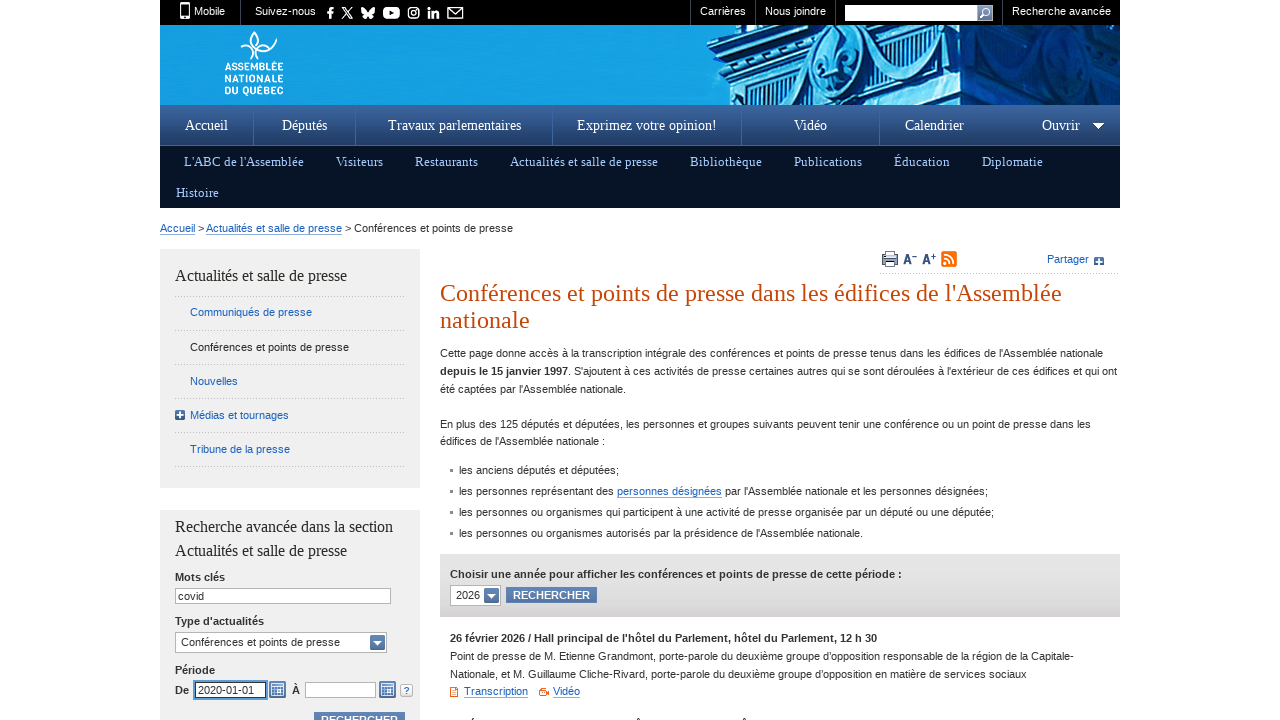

Clicked end date input field at (340, 690) on input[name='ctl00$ColGauche$RechercheActualitesSallePresse$txtDateFin']
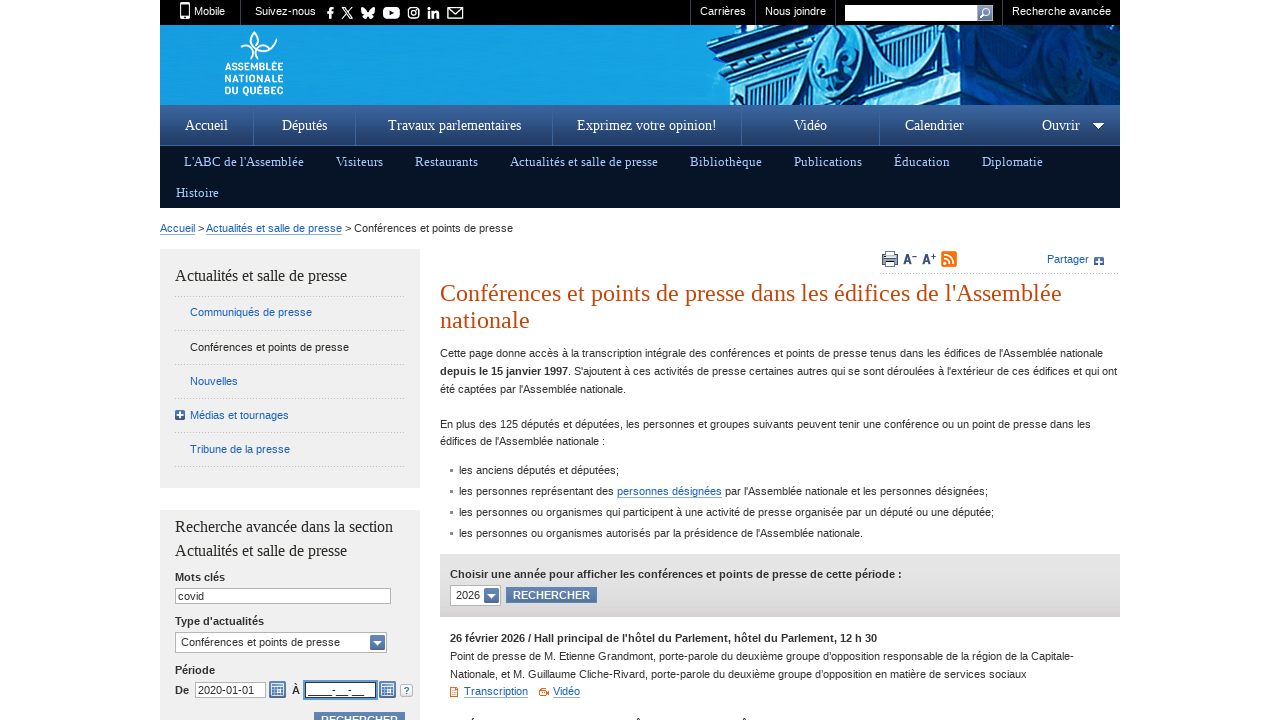

Filled end date with '2023-05-01' on input[name='ctl00$ColGauche$RechercheActualitesSallePresse$txtDateFin']
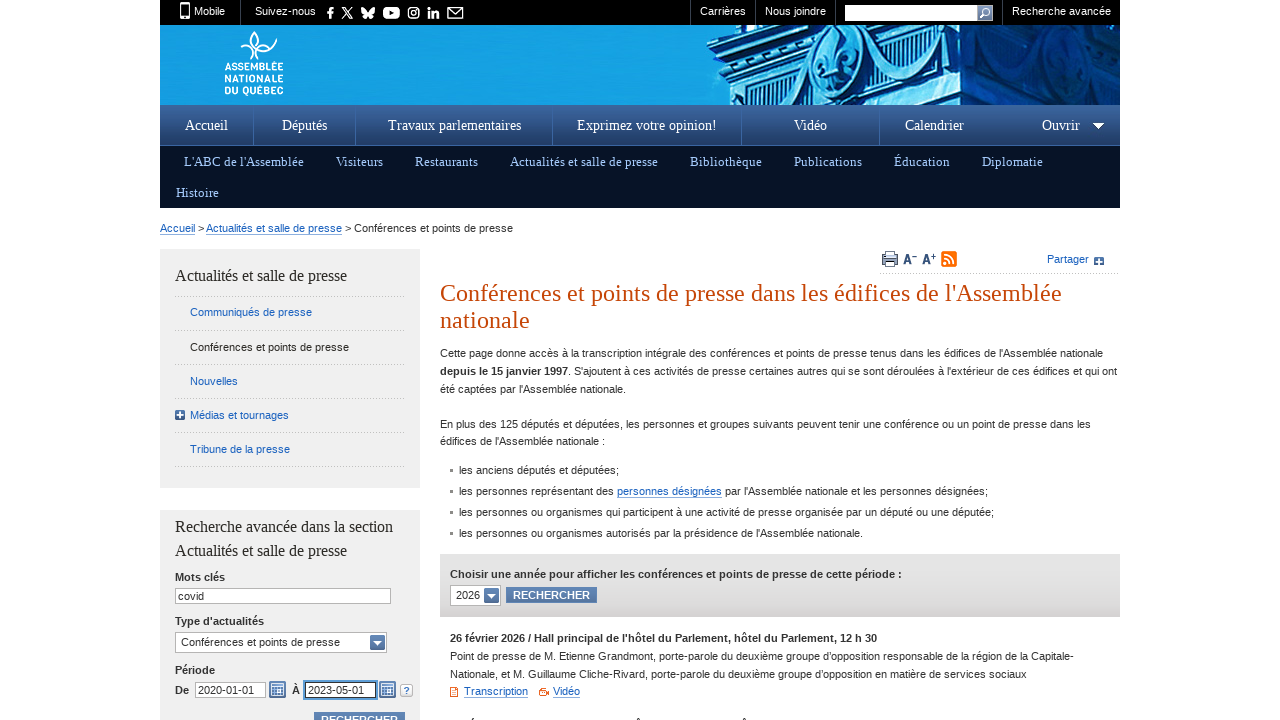

Waited 2000ms for page to process after date range entry
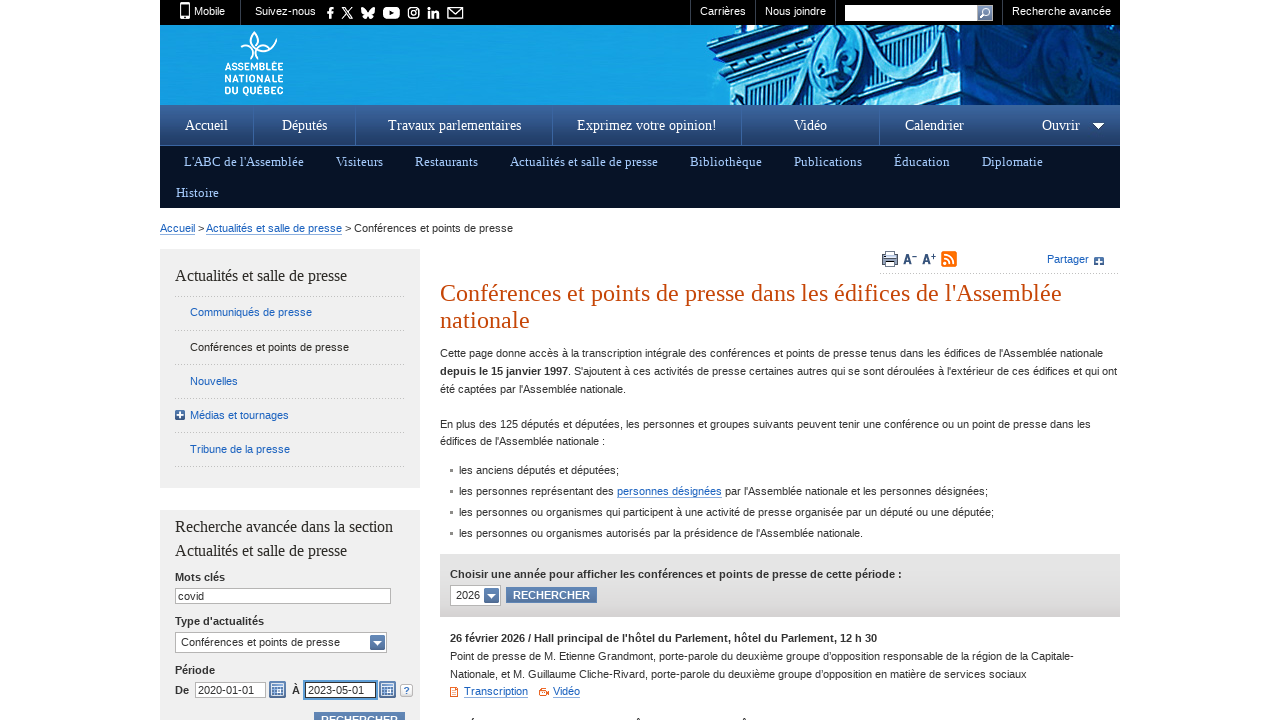

Clicked search button to submit form at (360, 712) on .btnRechercheContextuelle > .btnSoumettre
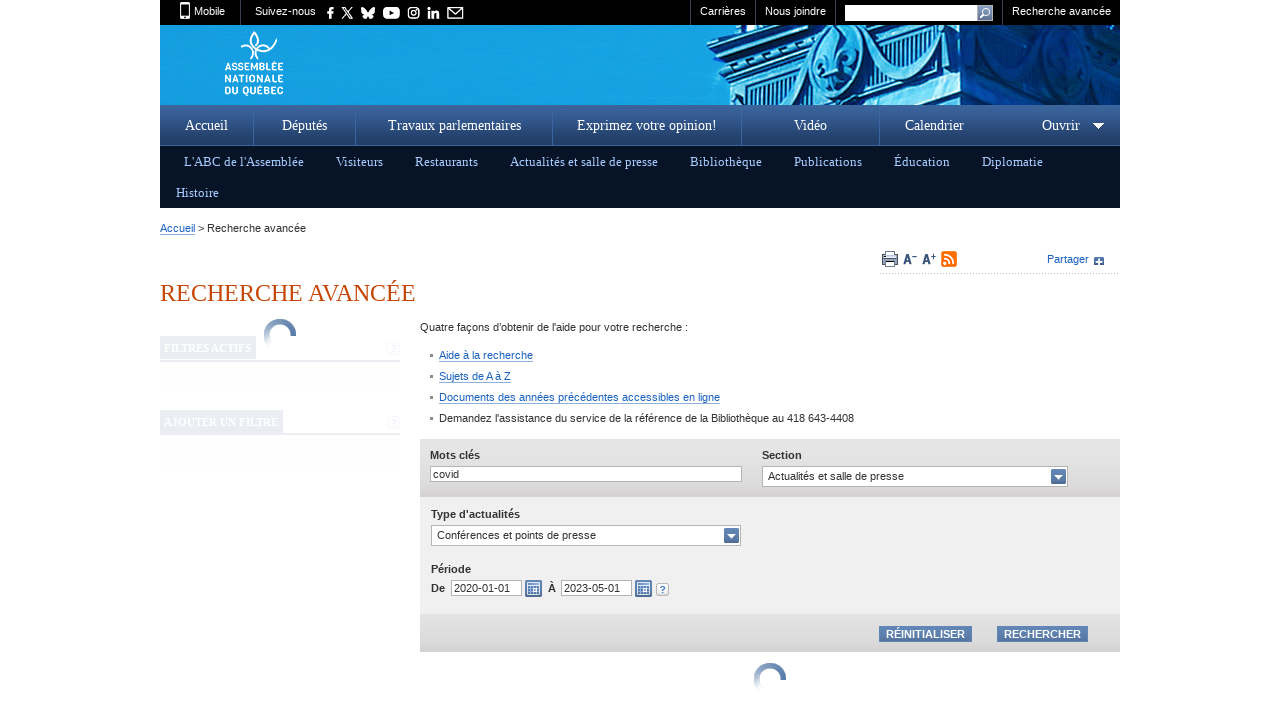

Waited 3000ms for search results to load
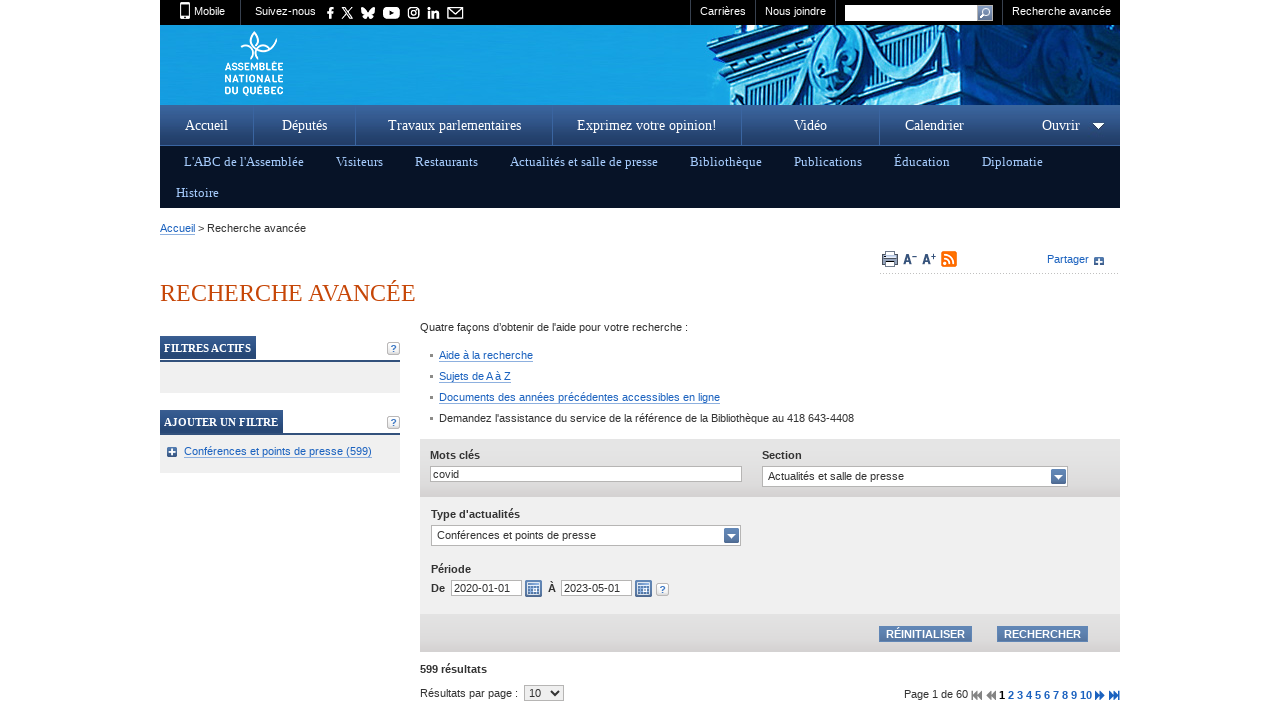

Changed results per page to 100 on .quantiteParPage
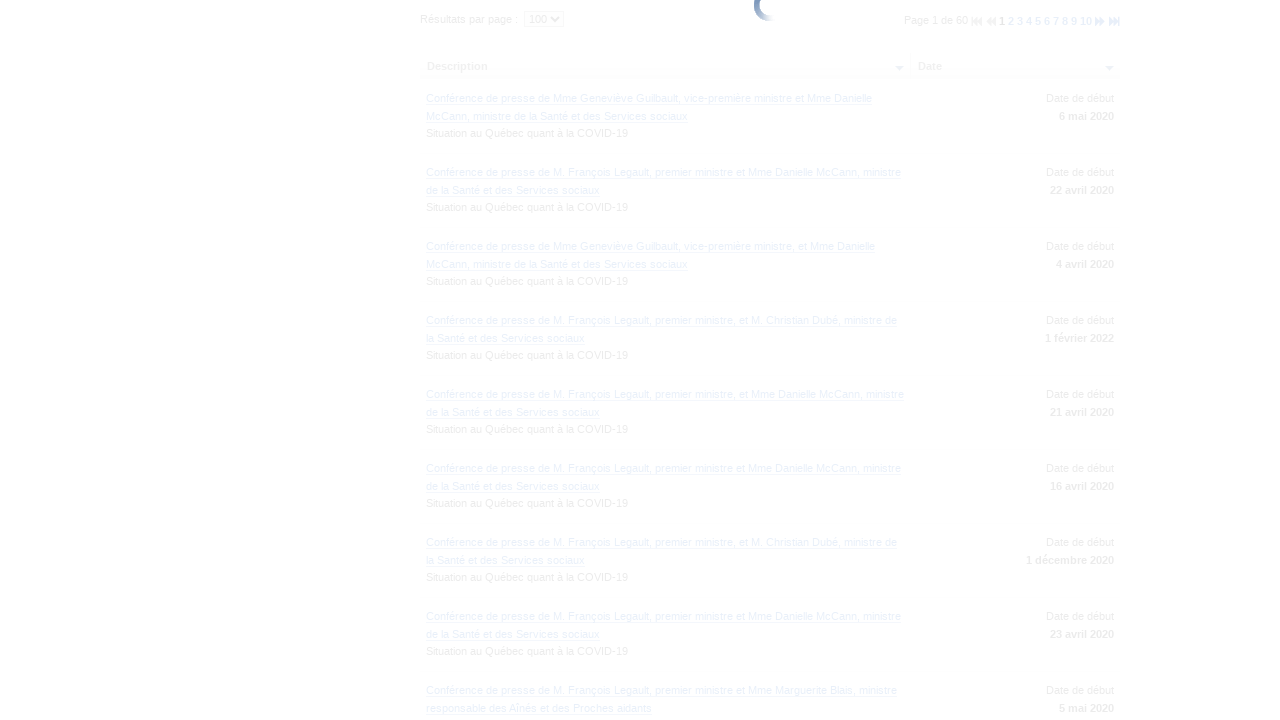

Search results loaded with conference and press point records
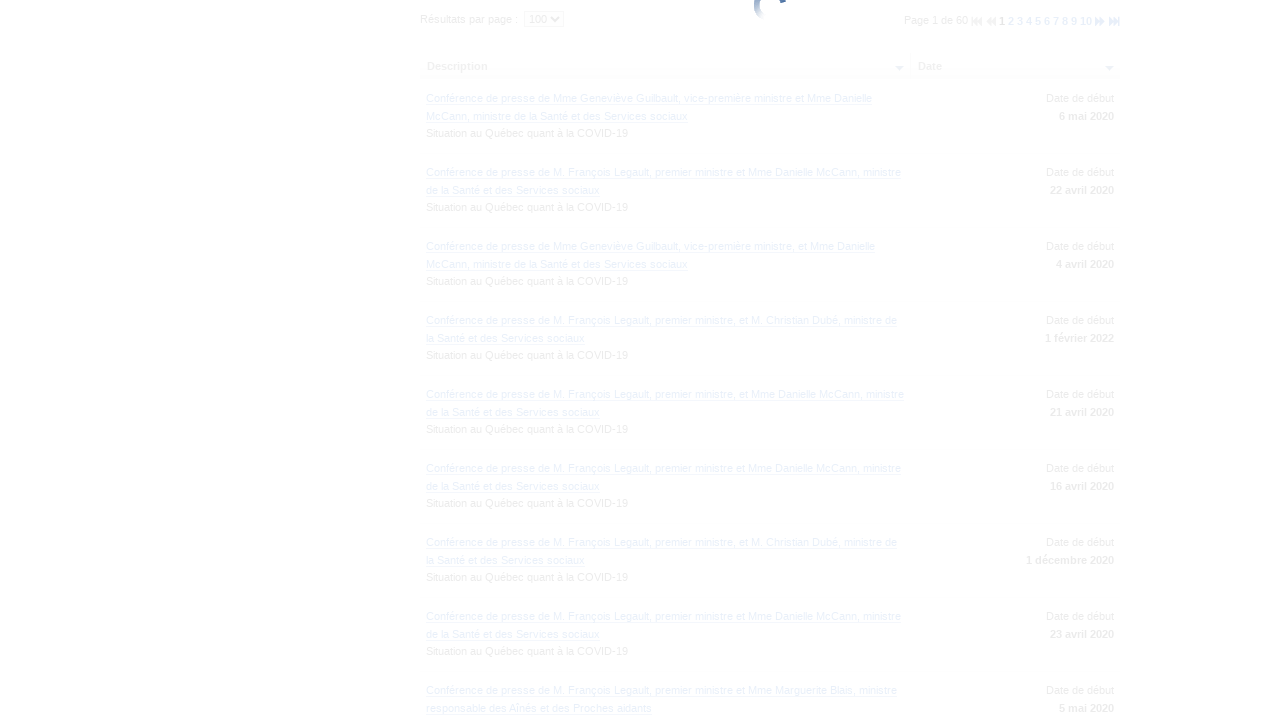

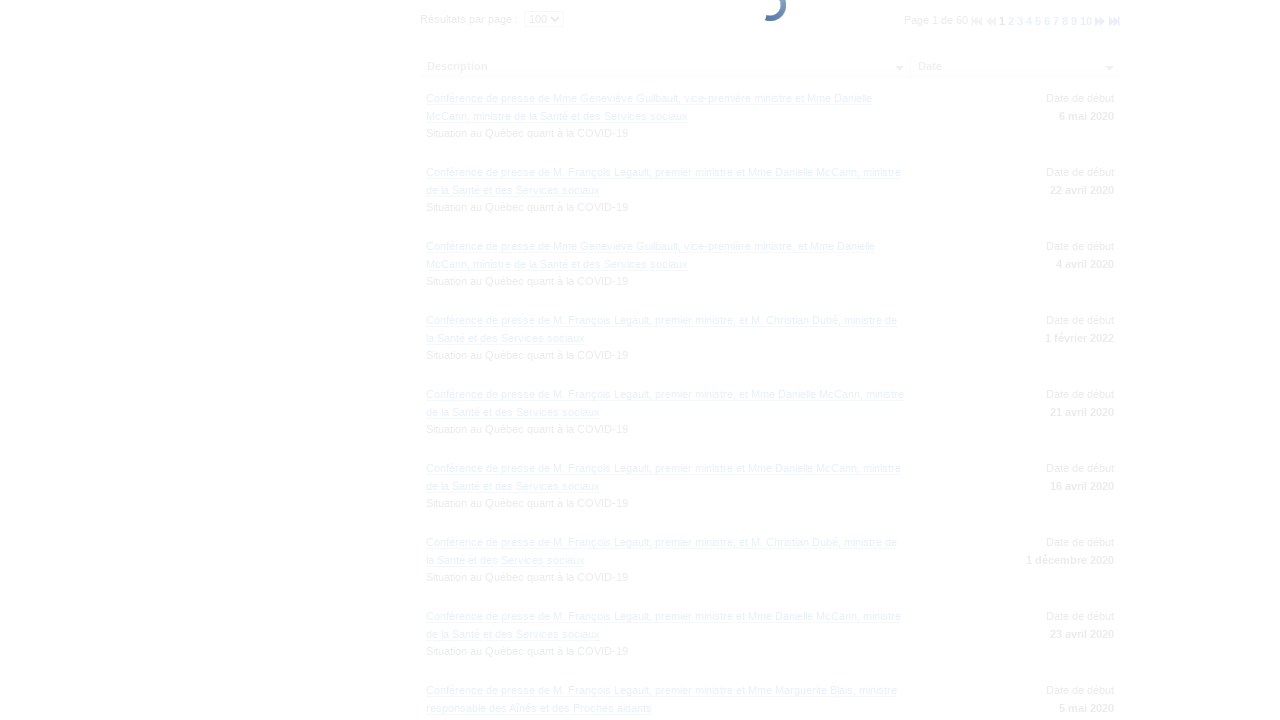